Tests key press functionality by navigating to the Key Presses page and pressing various keys (Arrow Down, F3, Alt, Control, Space, Shift) while verifying the result text displays correctly for each key pressed.

Starting URL: http://the-internet.herokuapp.com/

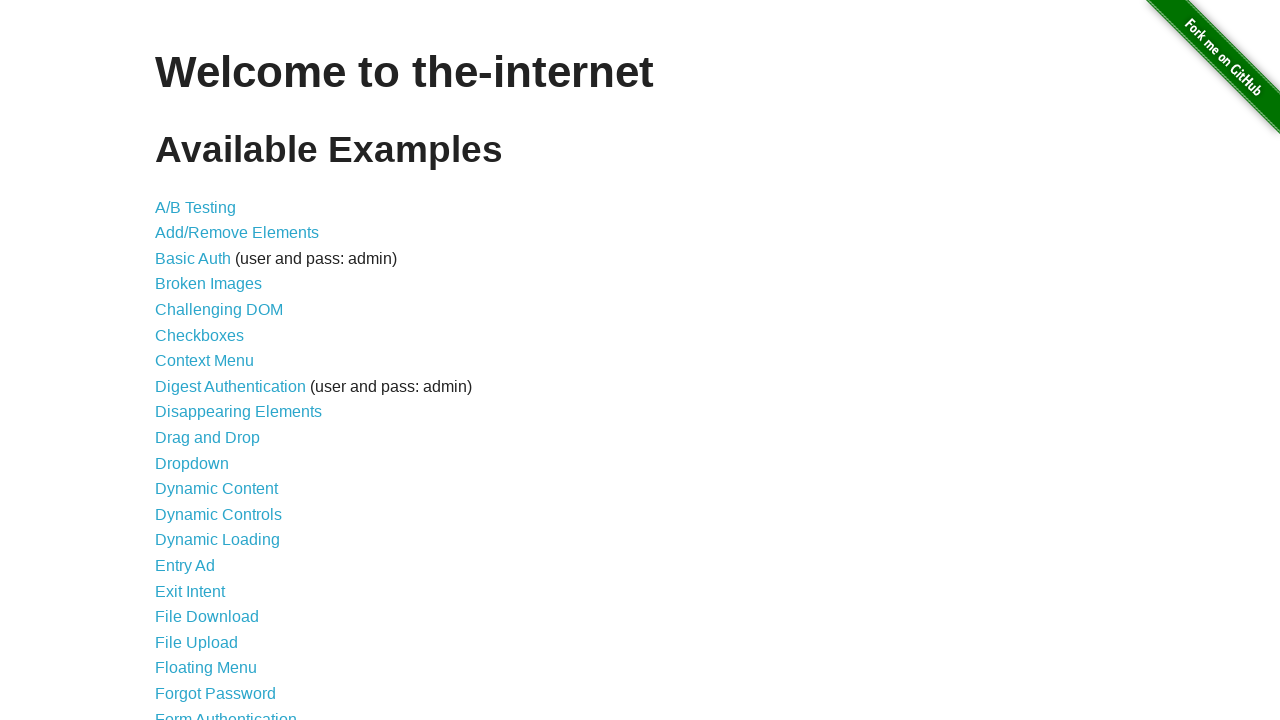

Clicked on 'Key Presses' link from the main page at (200, 360) on a:has-text('Key Presses')
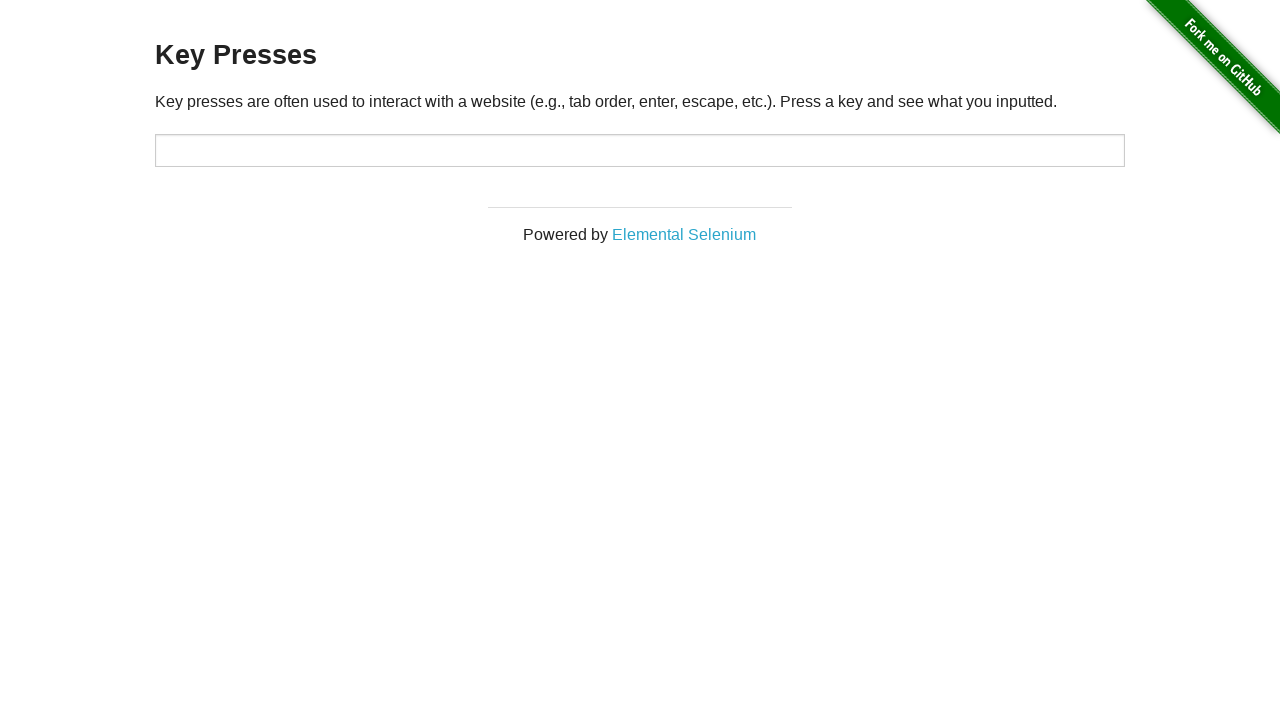

Key Presses page loaded and target element is visible
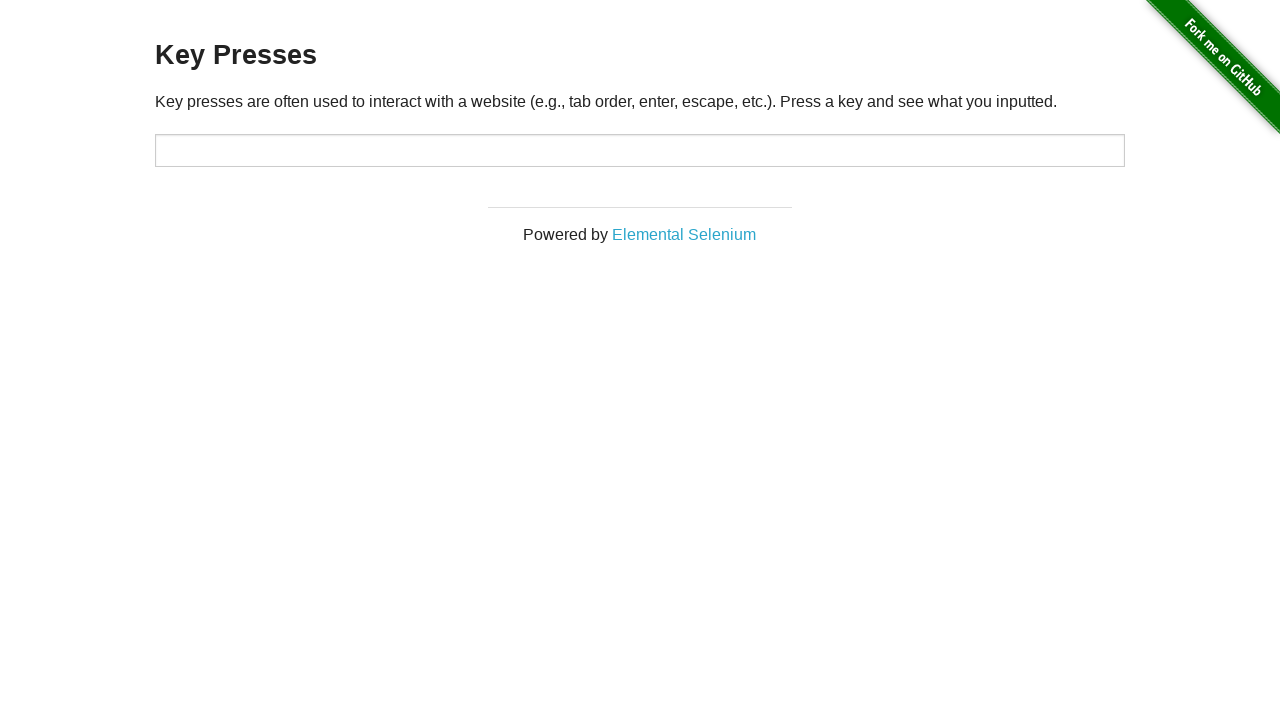

Pressed Arrow Down key on #target
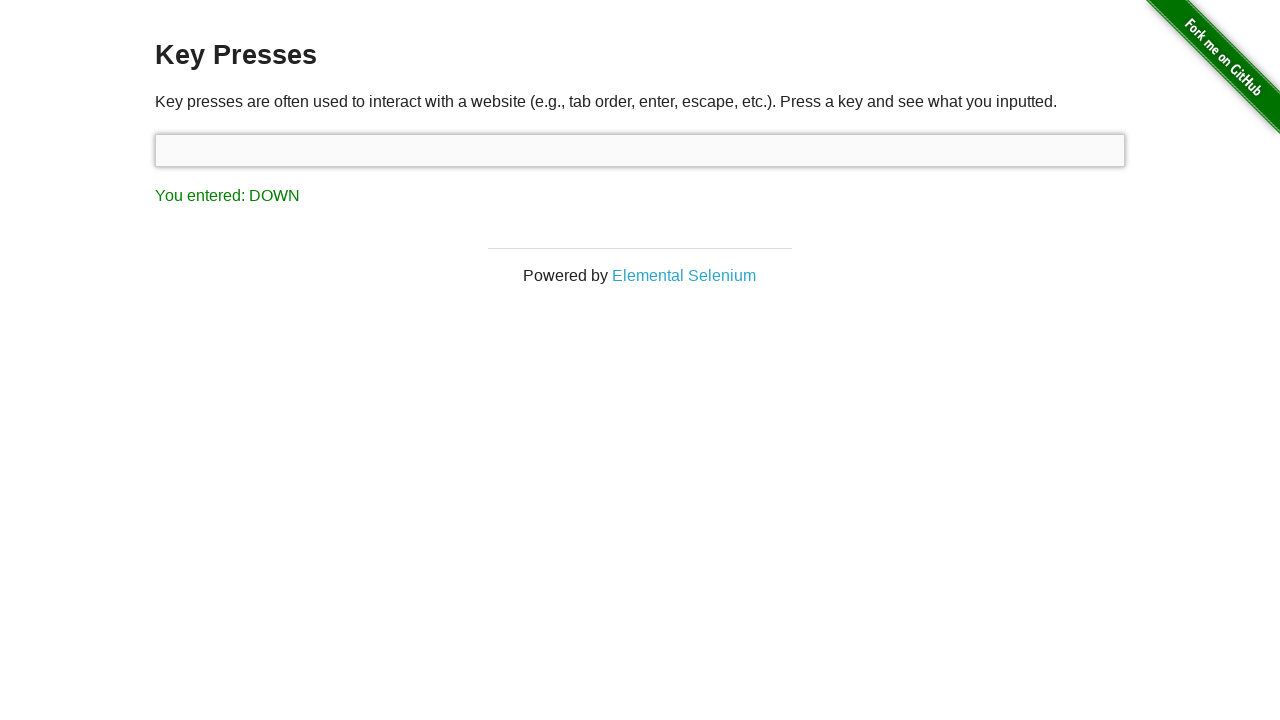

Verified result text displays 'You entered: DOWN'
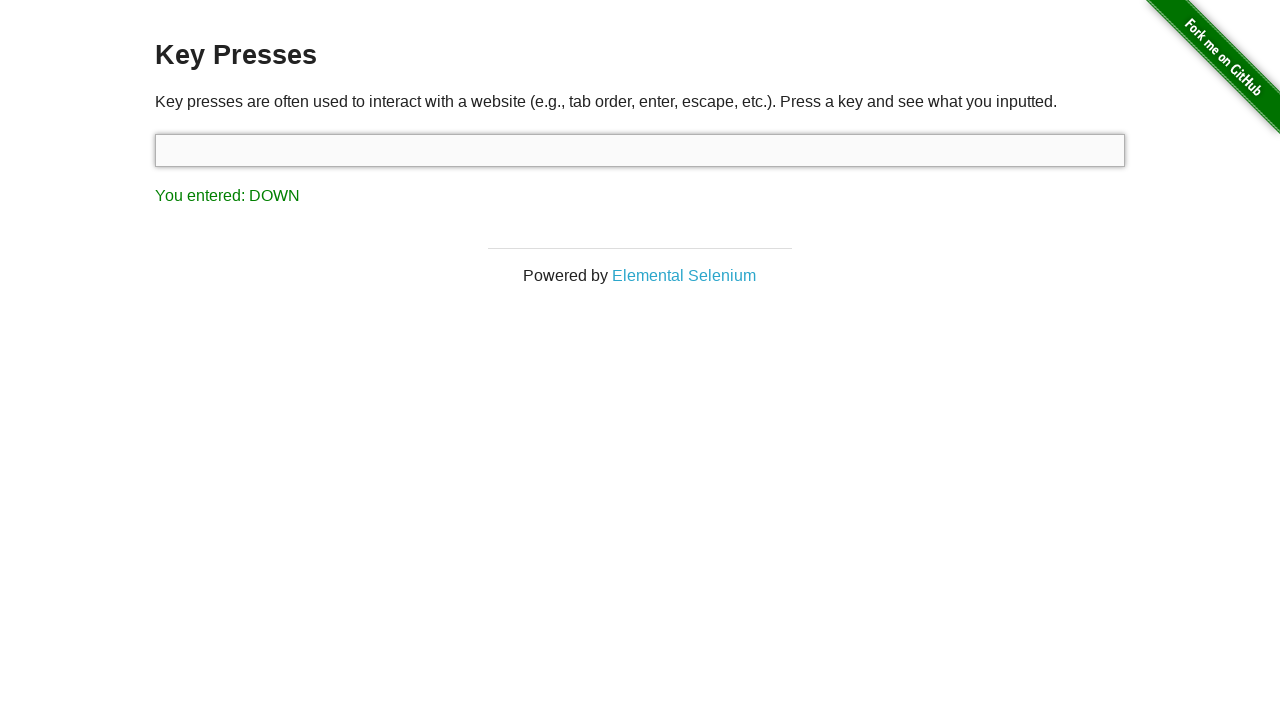

Pressed F3 key on #target
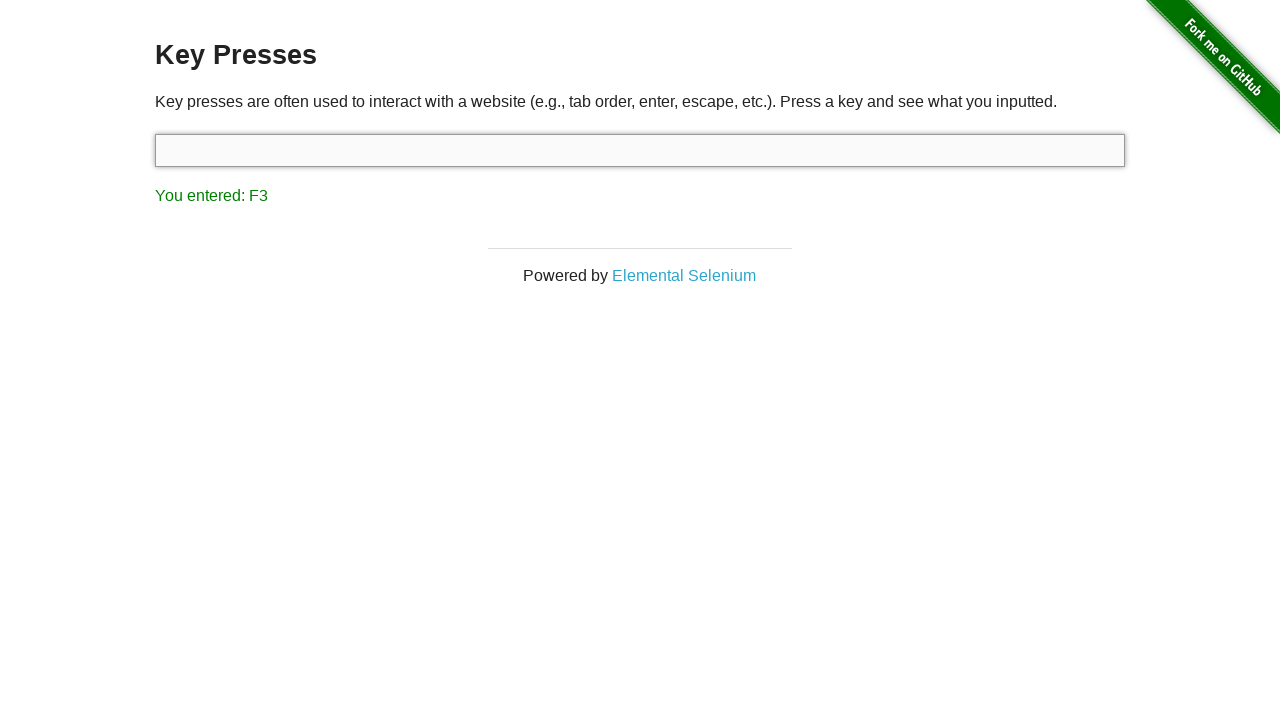

Verified result text displays 'You entered: F3'
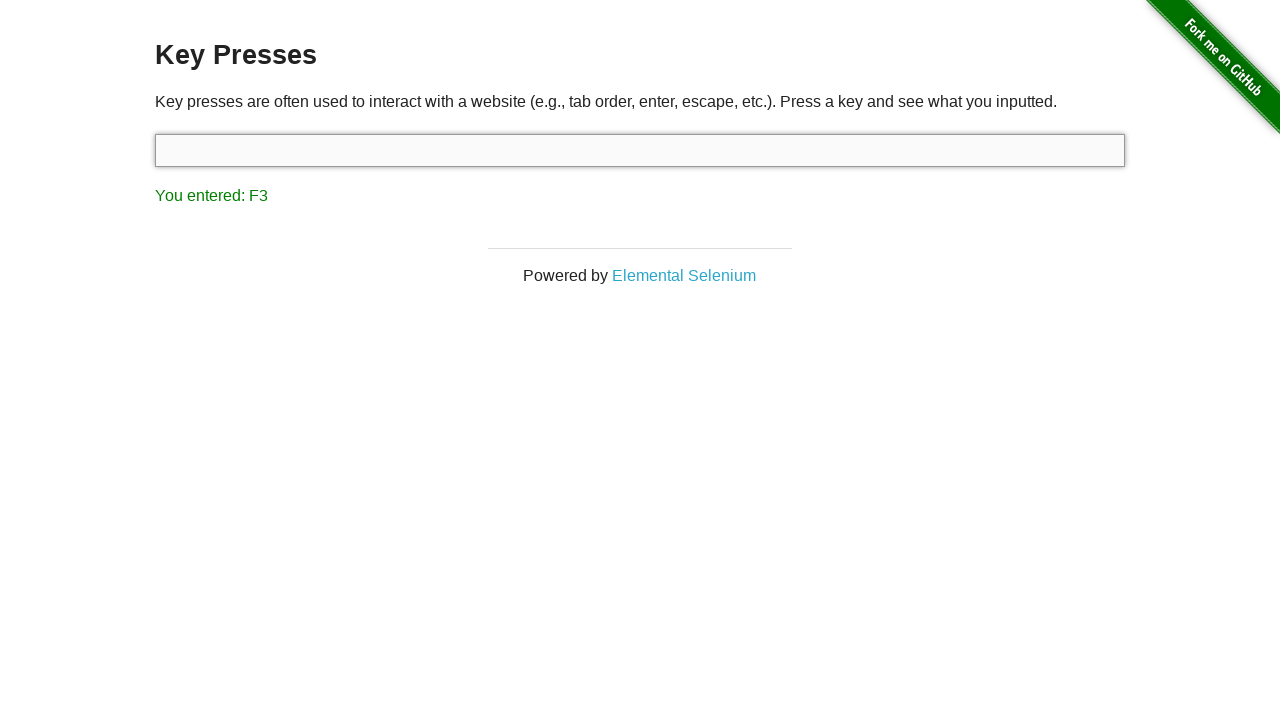

Pressed Alt key on #target
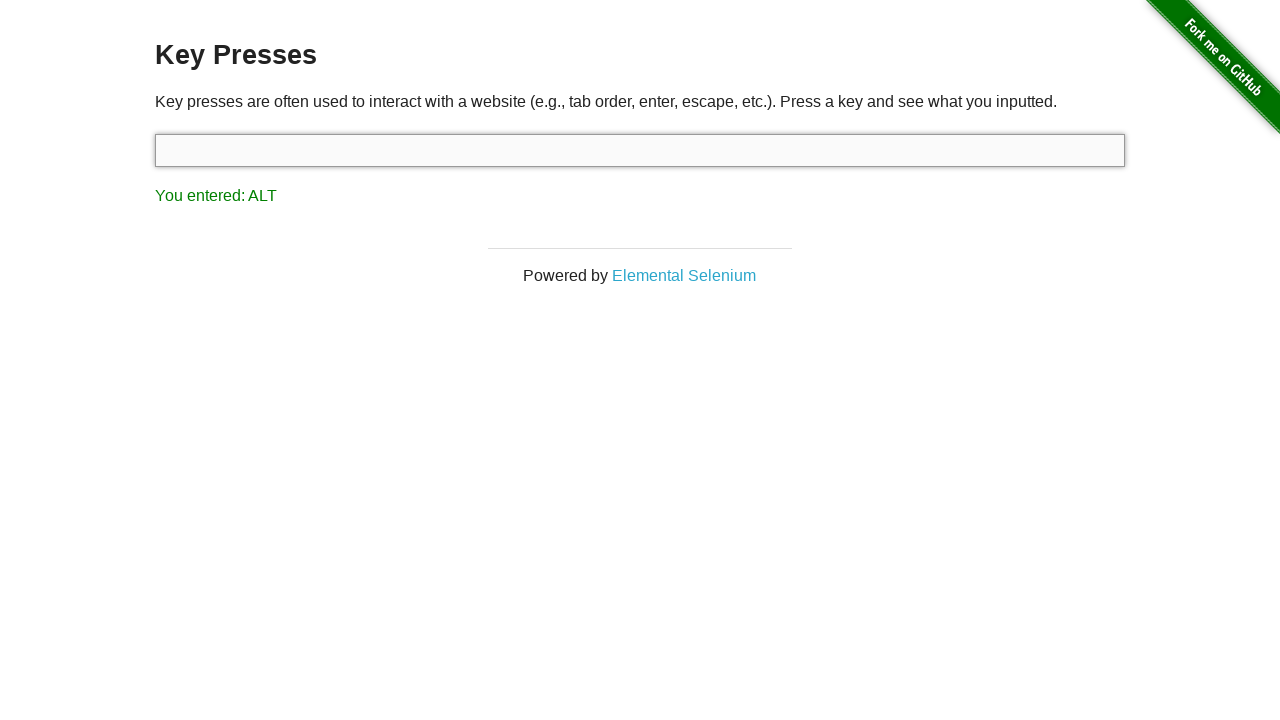

Verified result text displays 'You entered: ALT'
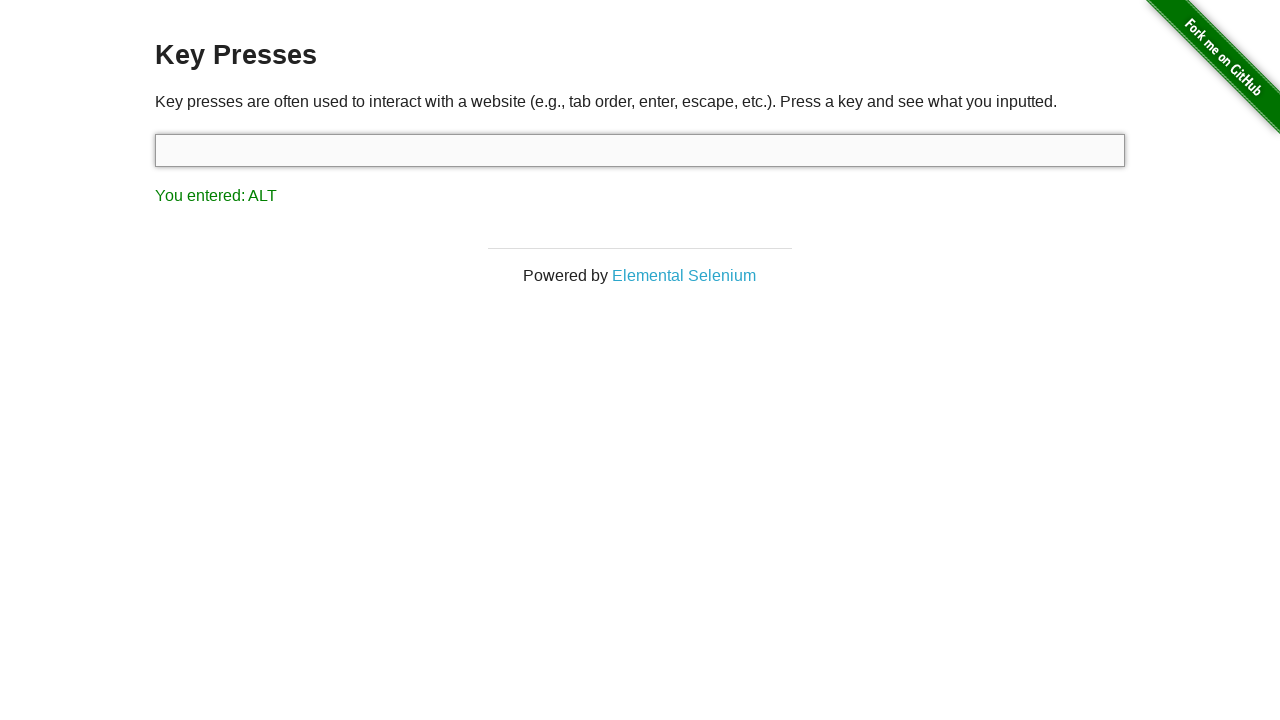

Pressed Control key on #target
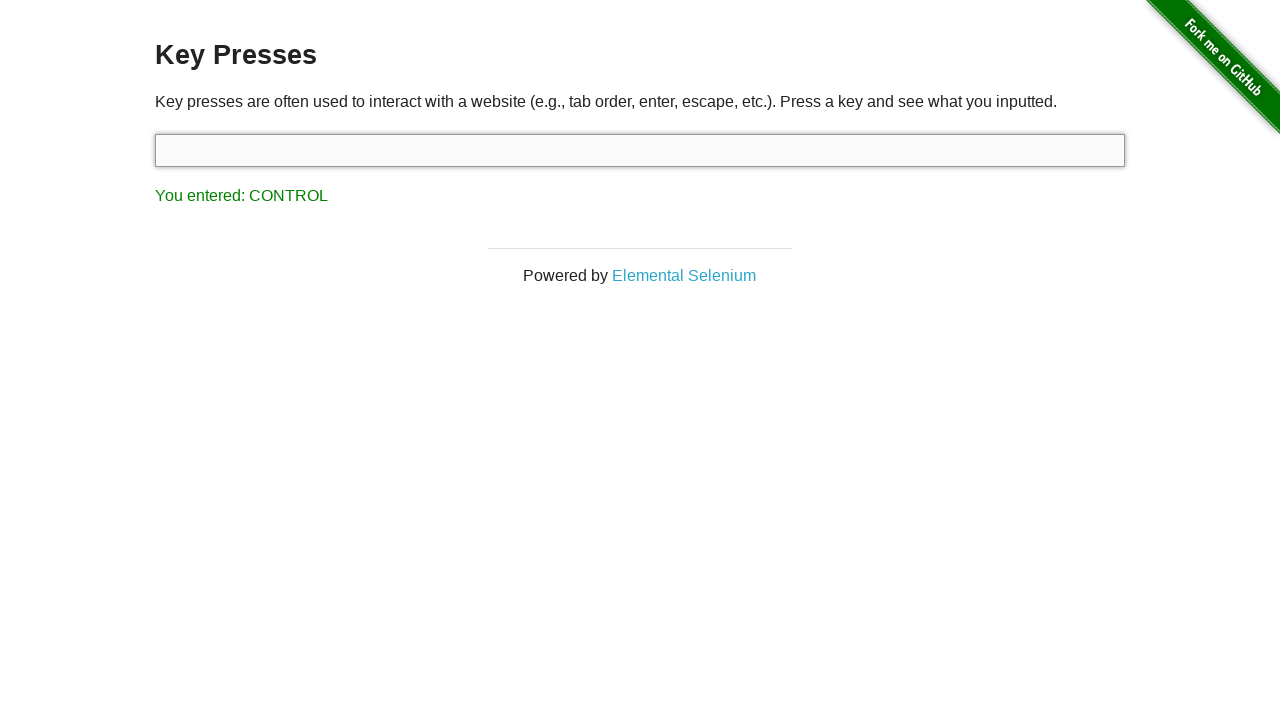

Verified result text displays 'You entered: CONTROL'
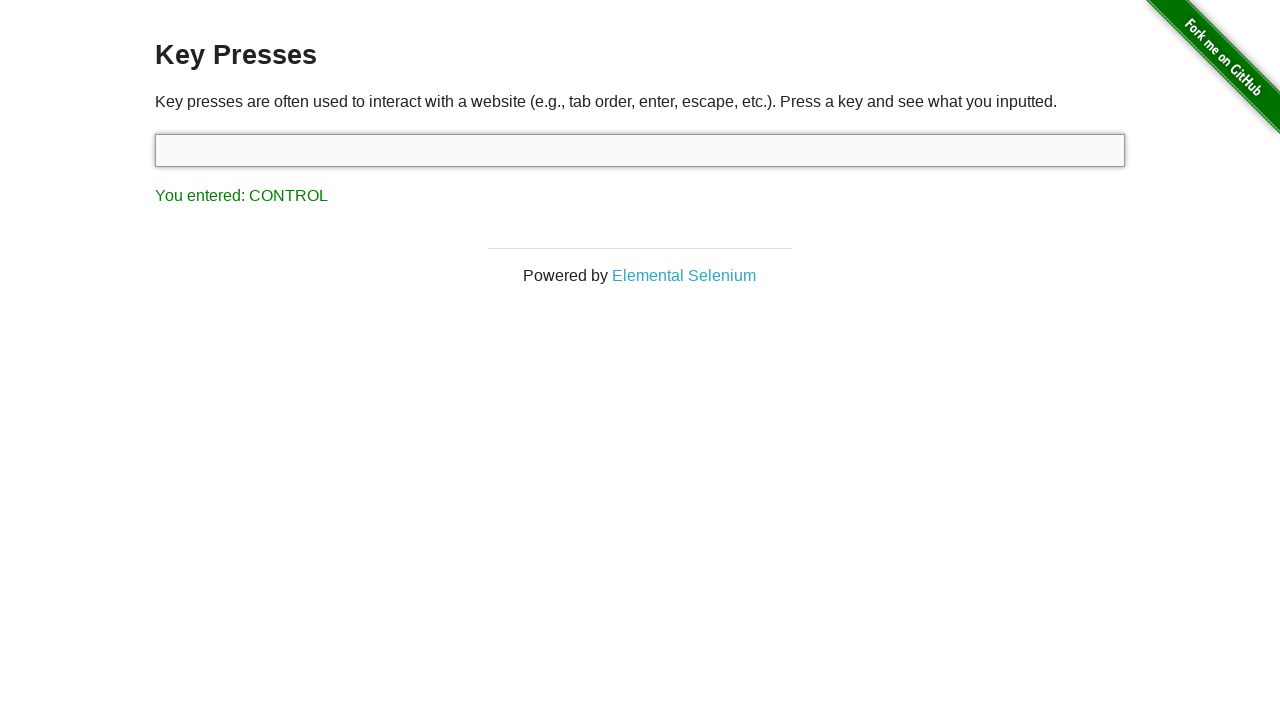

Pressed Space key on #target
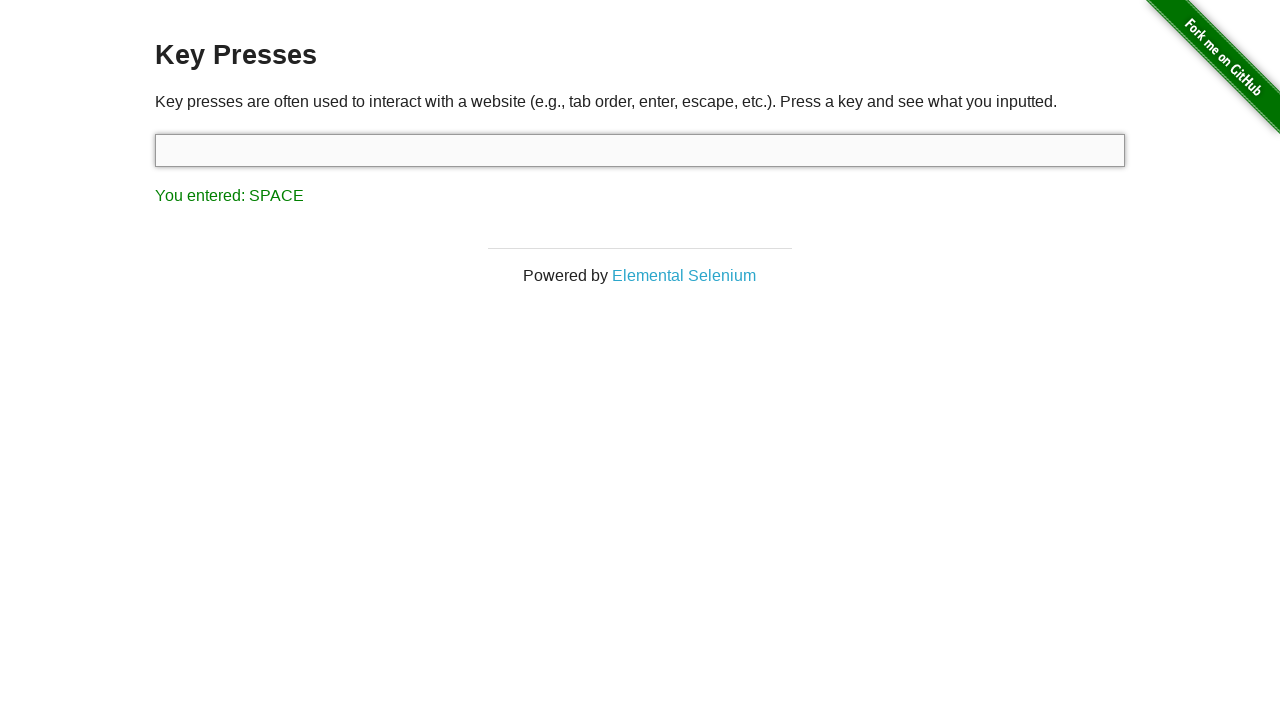

Verified result text displays 'You entered: SPACE'
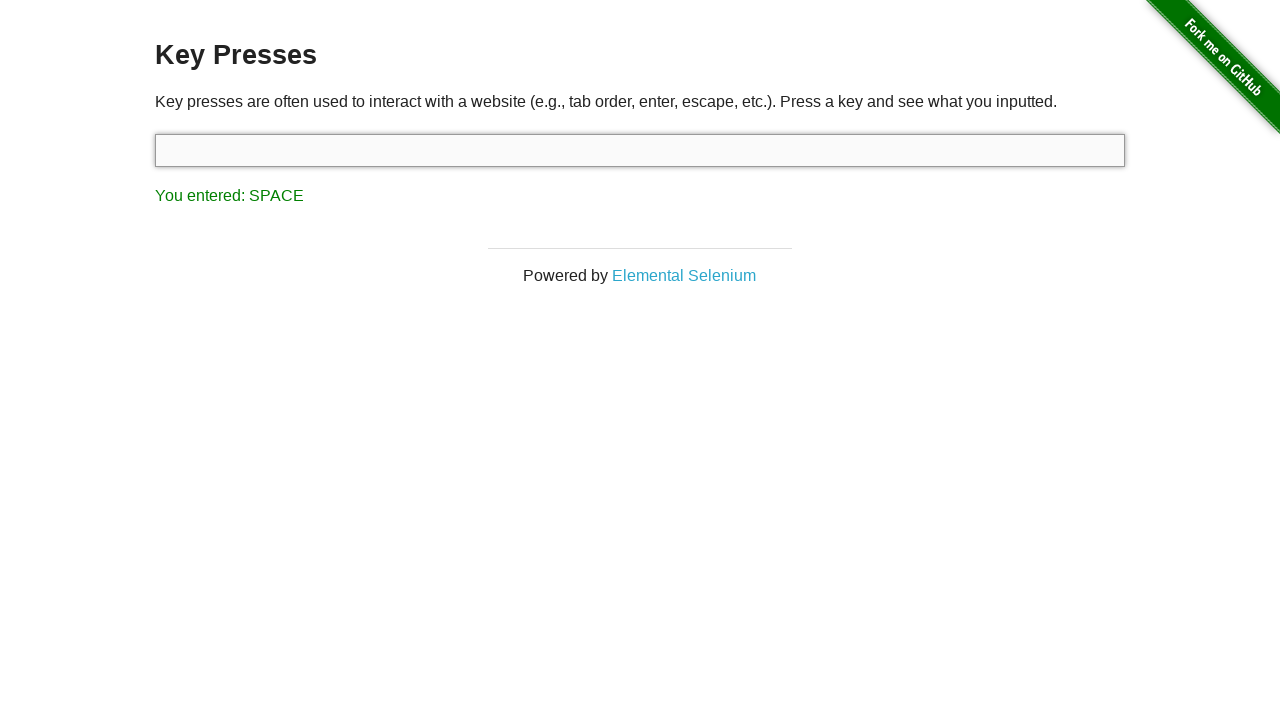

Pressed Shift key on #target
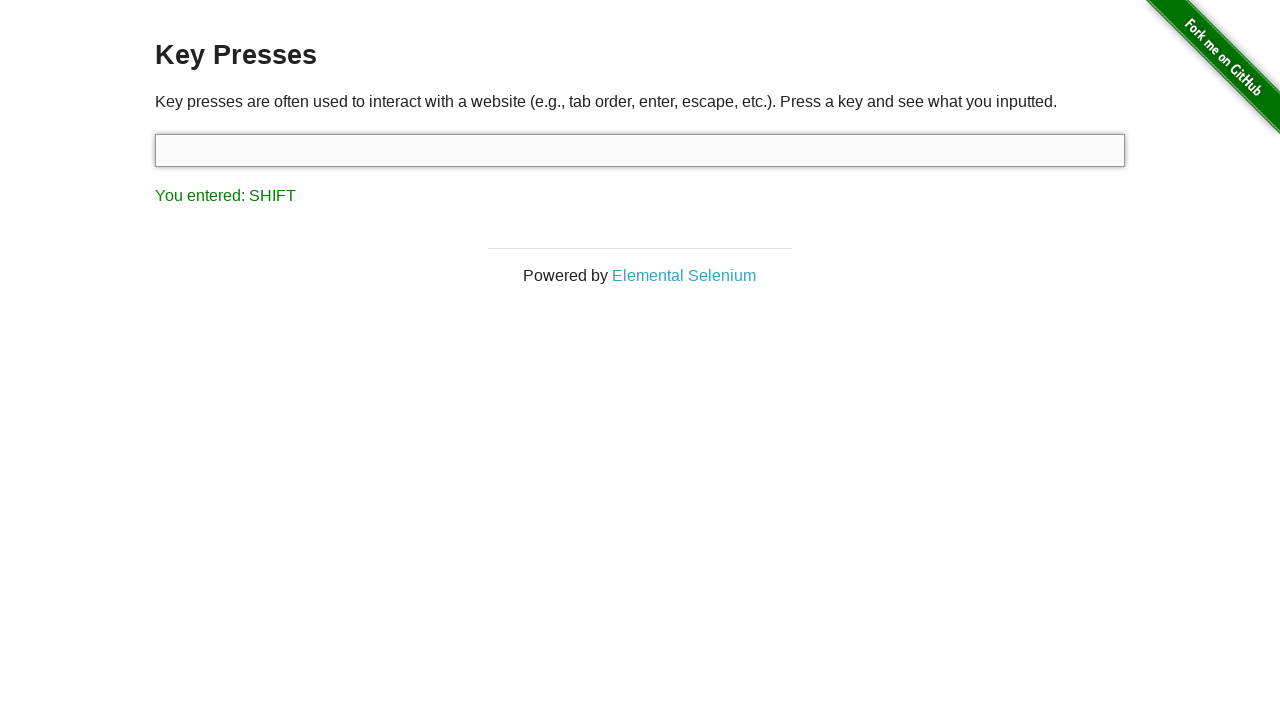

Verified result text displays 'You entered: SHIFT'
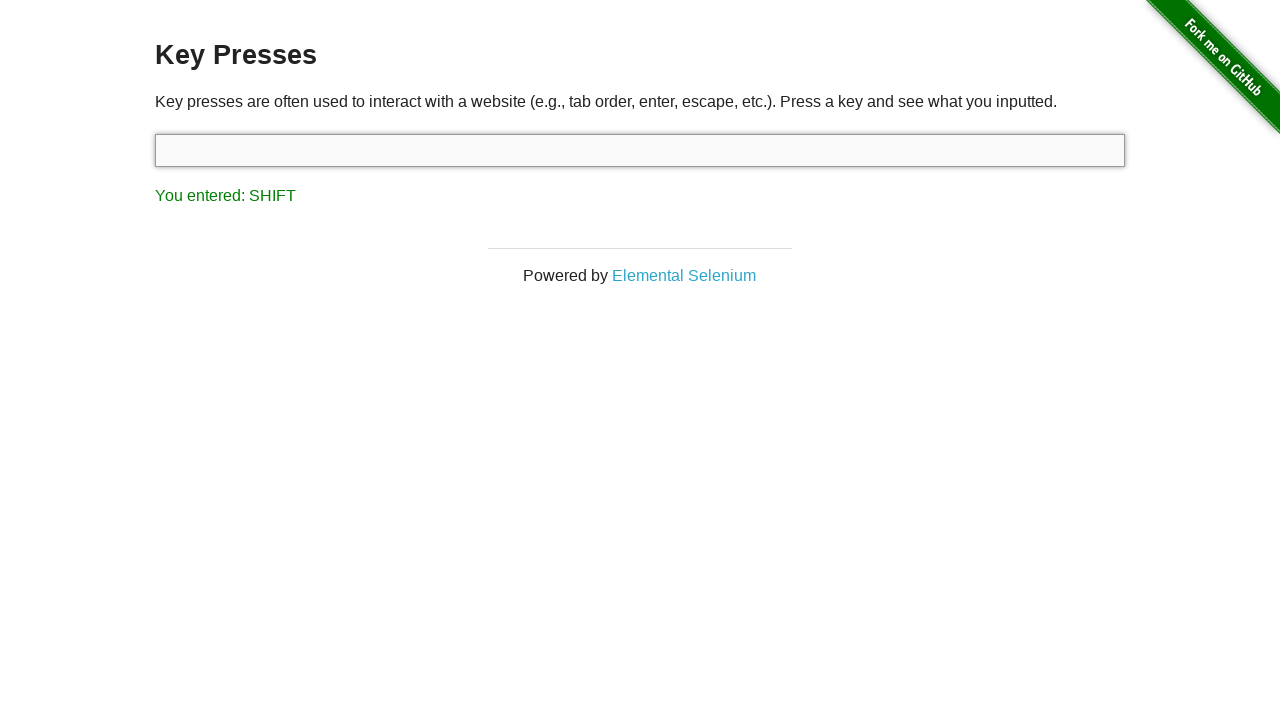

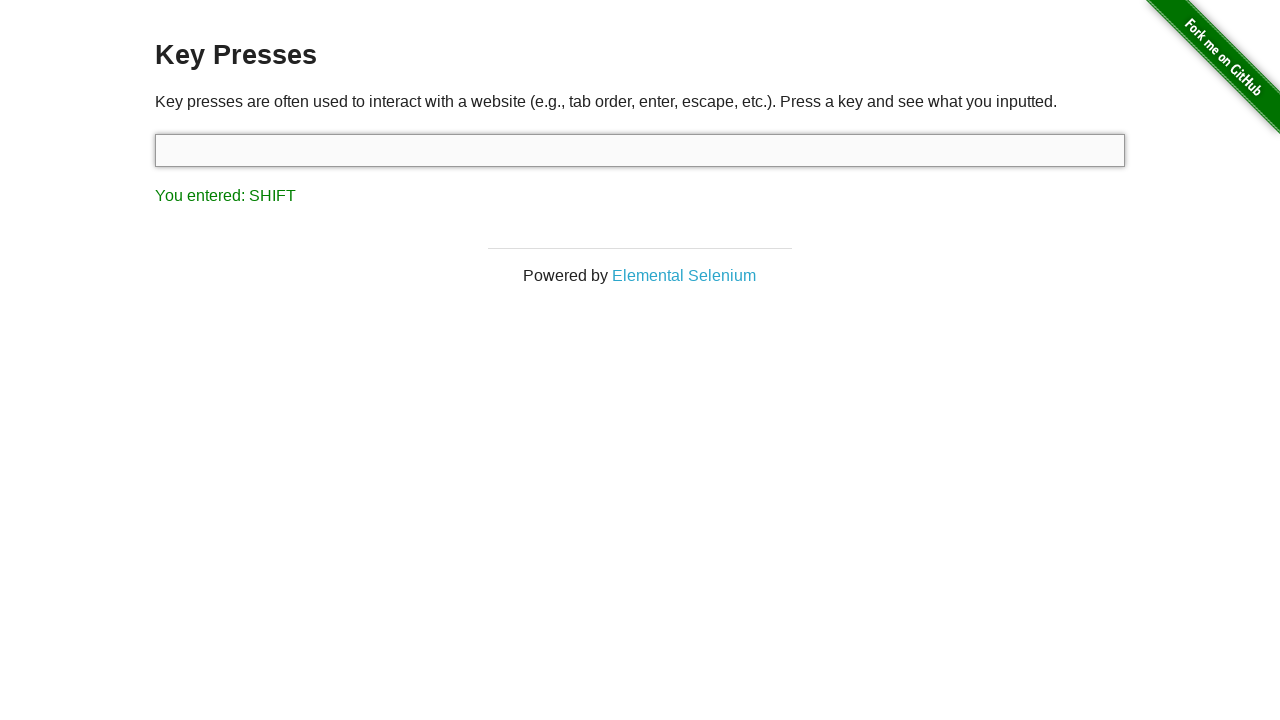